Tests browser window handling by navigating to a demo page with window/tab opening functionality and interacting with window handle operations

Starting URL: https://demoqa.com/browser-windows

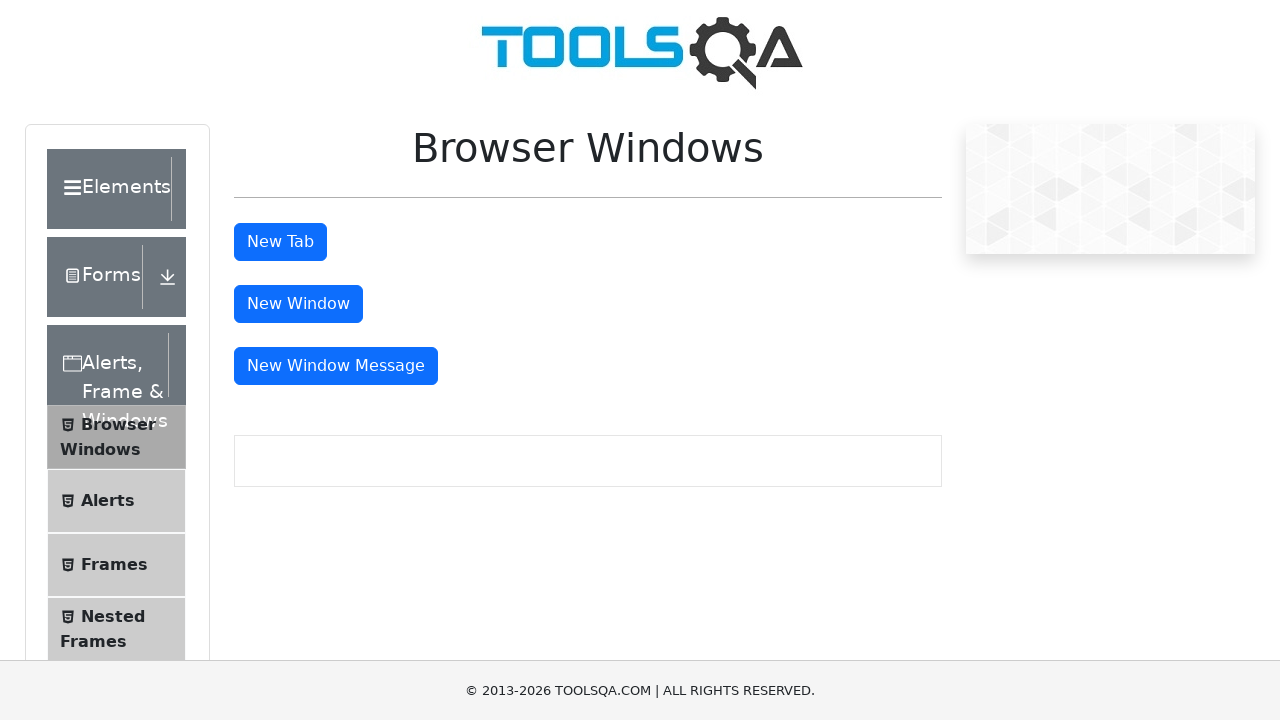

Waited for 'New Window' button to load
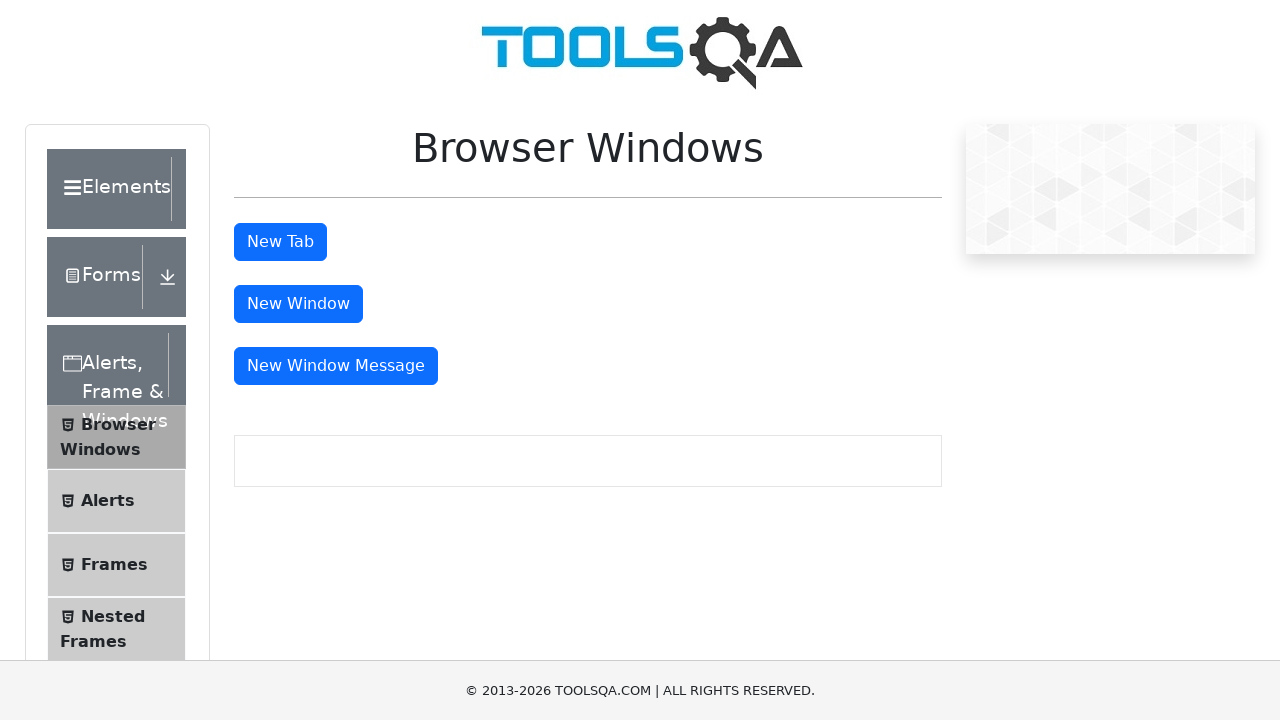

Clicked 'New Window' button to open a new browser window at (298, 304) on #windowButton
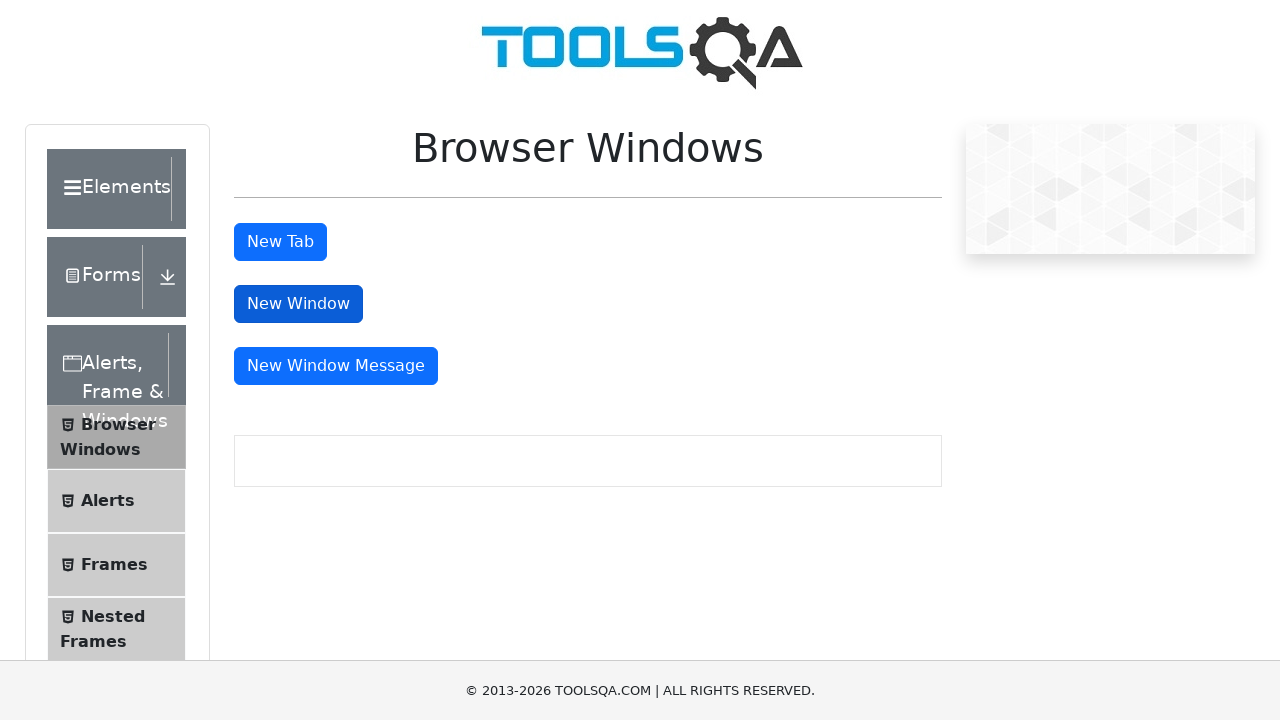

Captured the newly opened window page object
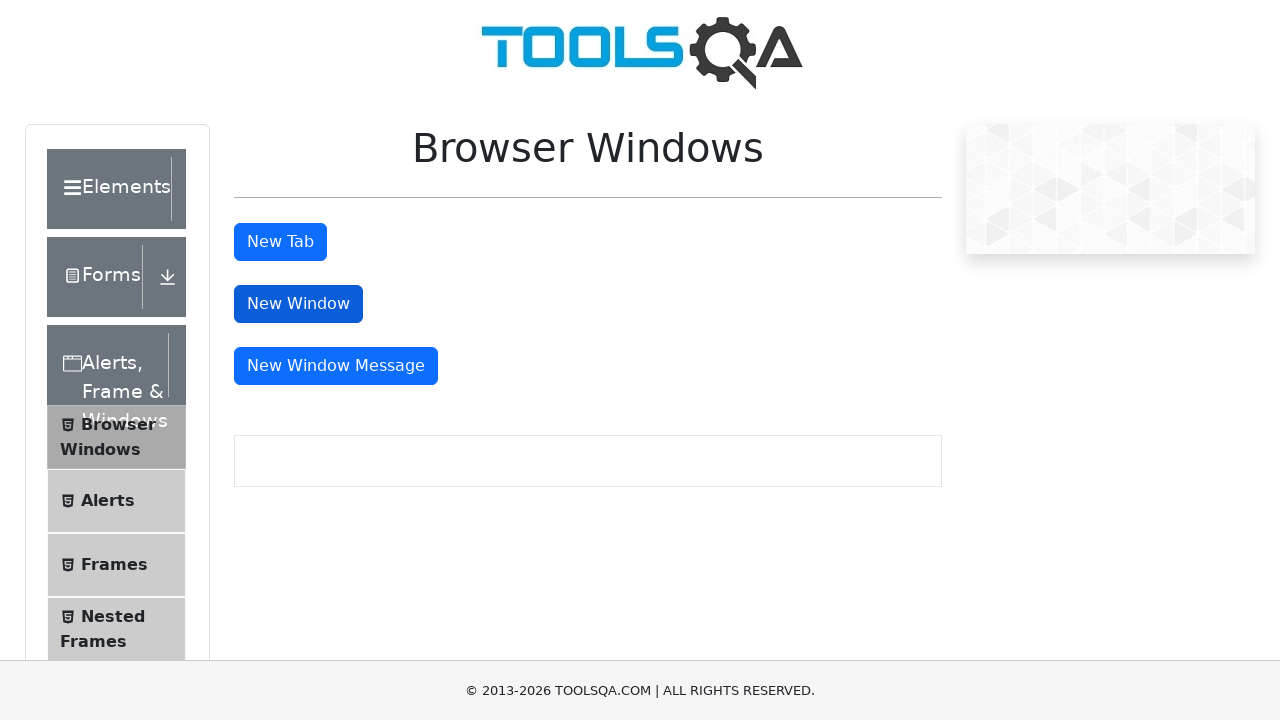

New window page finished loading
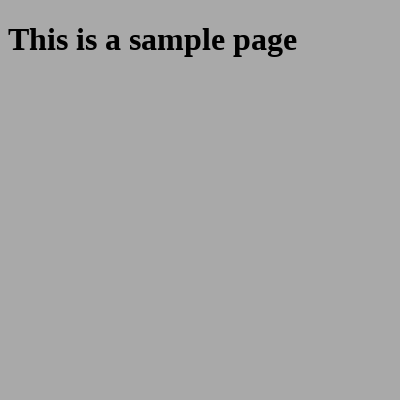

Verified new window content by finding sample heading element
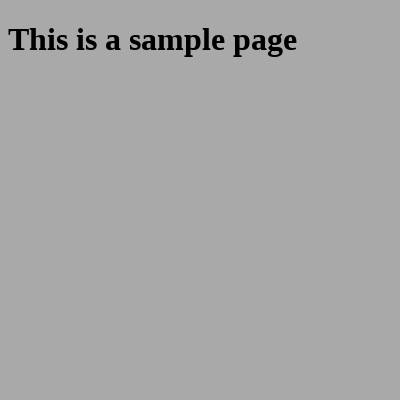

Closed the new window
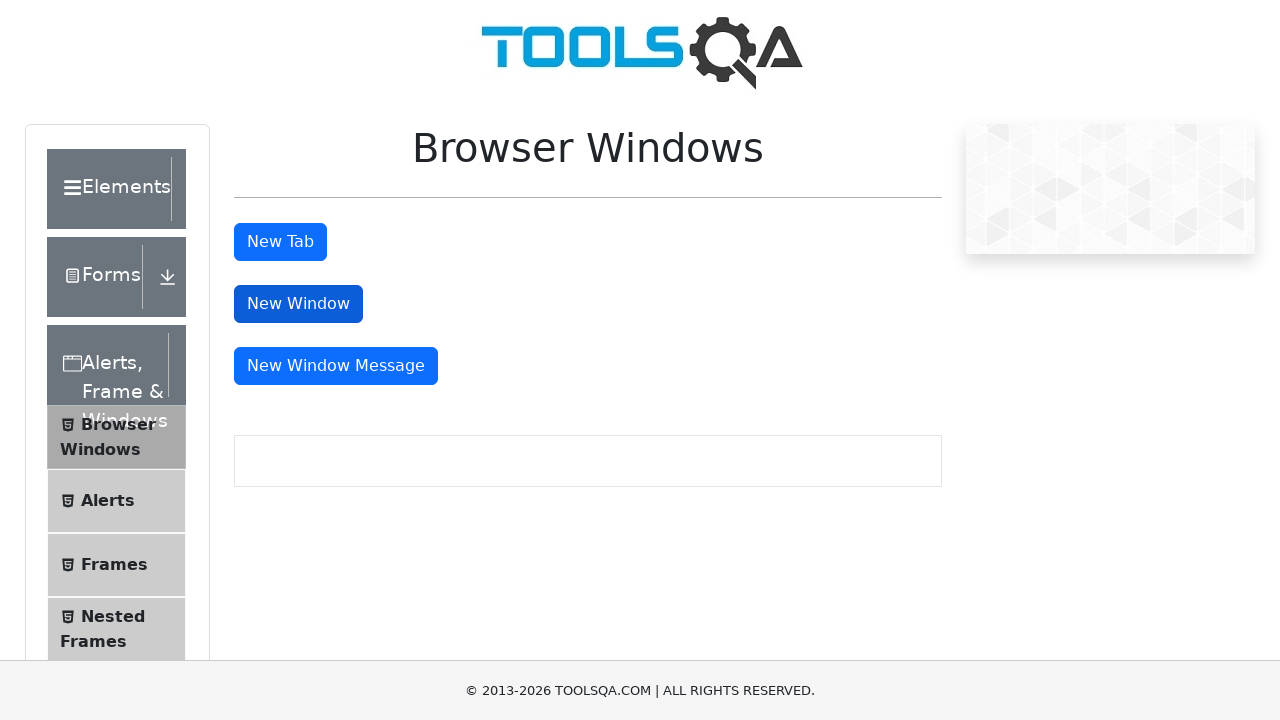

Clicked 'New Tab' button to open a new tab at (280, 242) on #tabButton
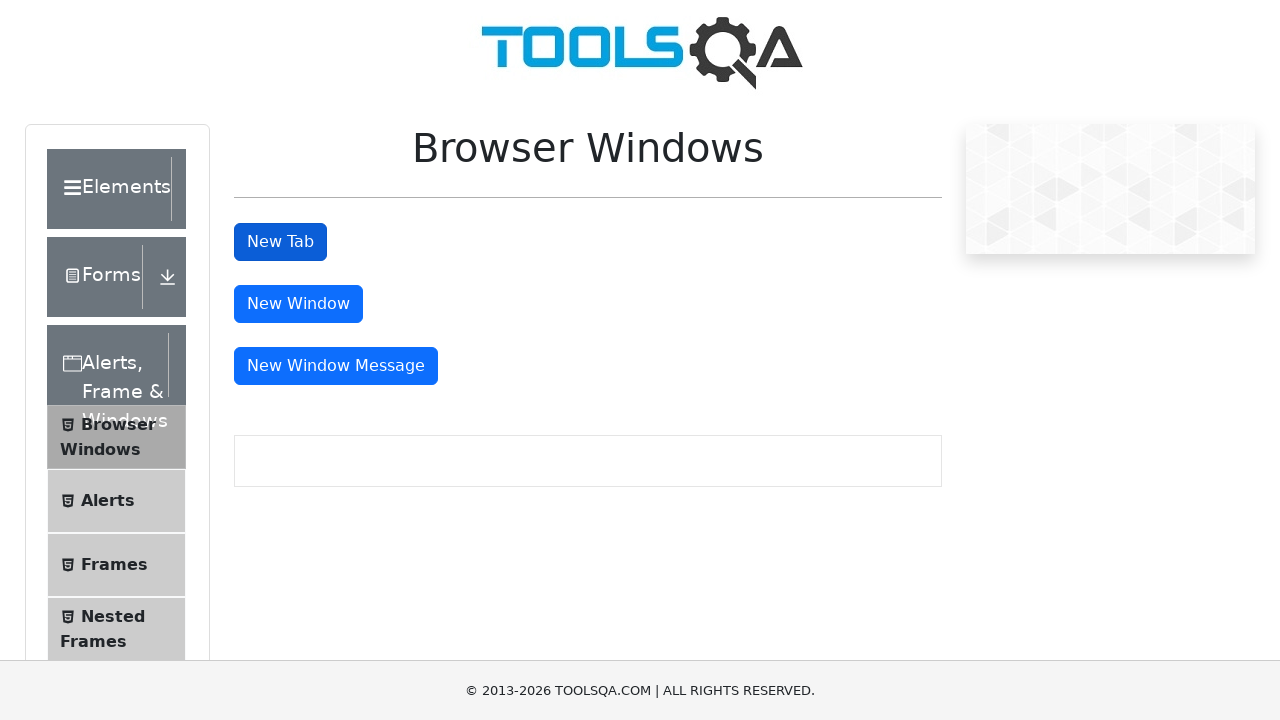

Captured the newly opened tab page object
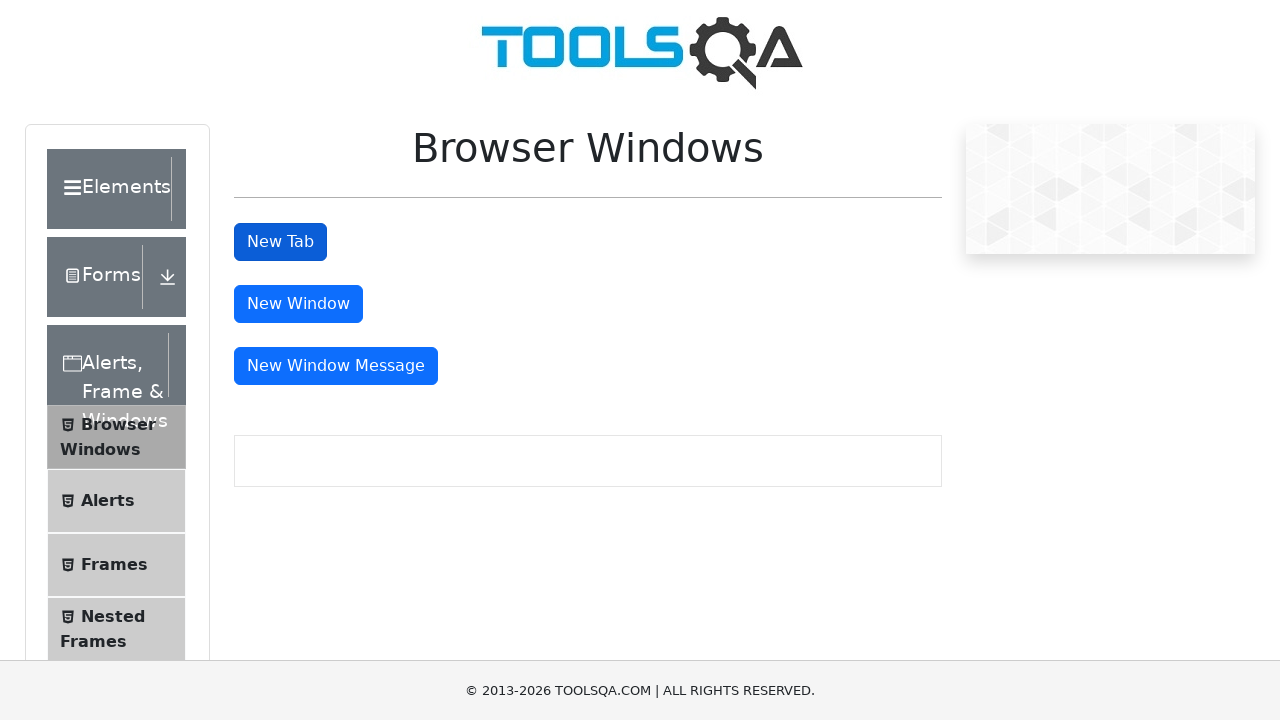

New tab page finished loading
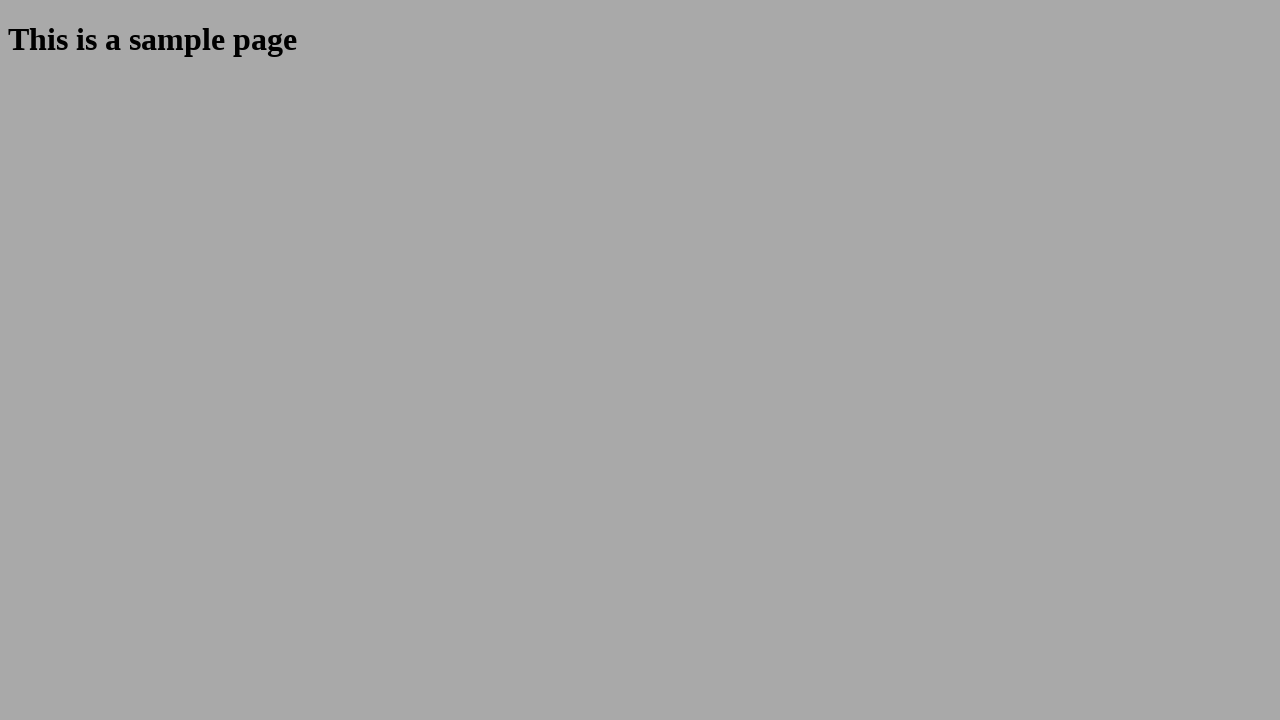

Closed the new tab
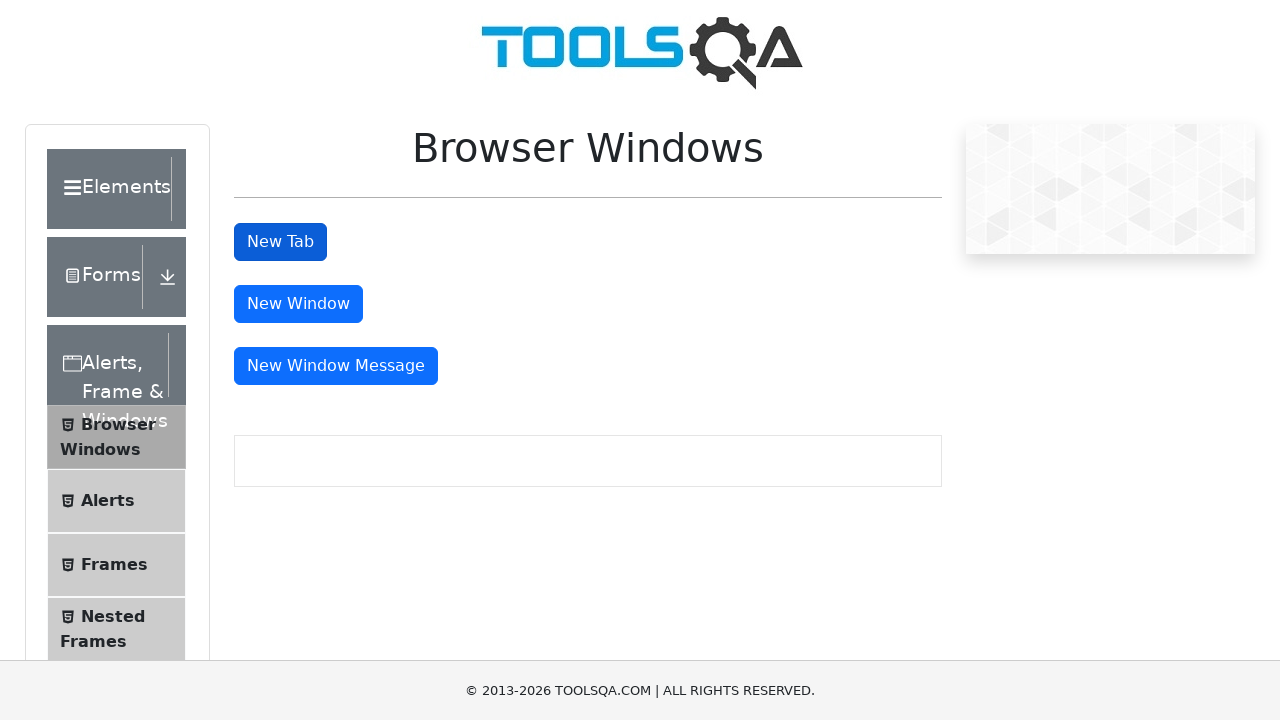

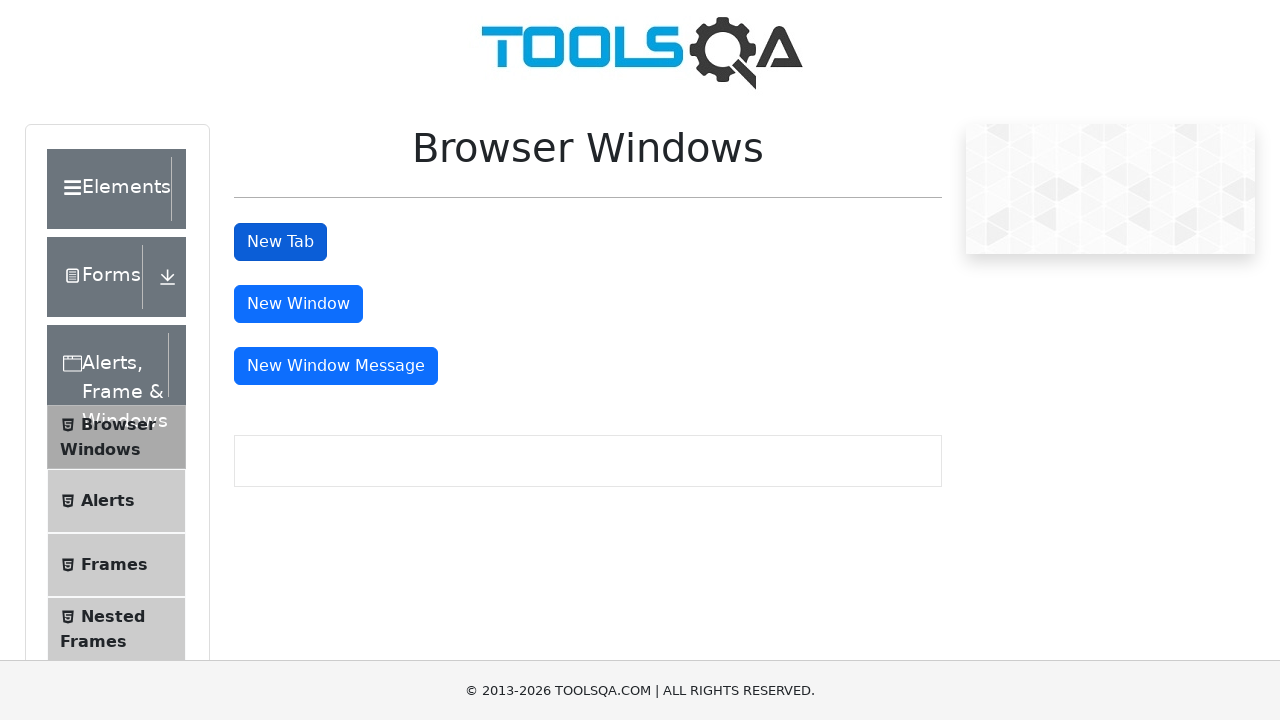